Tests dynamic loading functionality by waiting for a button to become invisible after interaction

Starting URL: http://the-internet.herokuapp.com/dynamic_loading/1

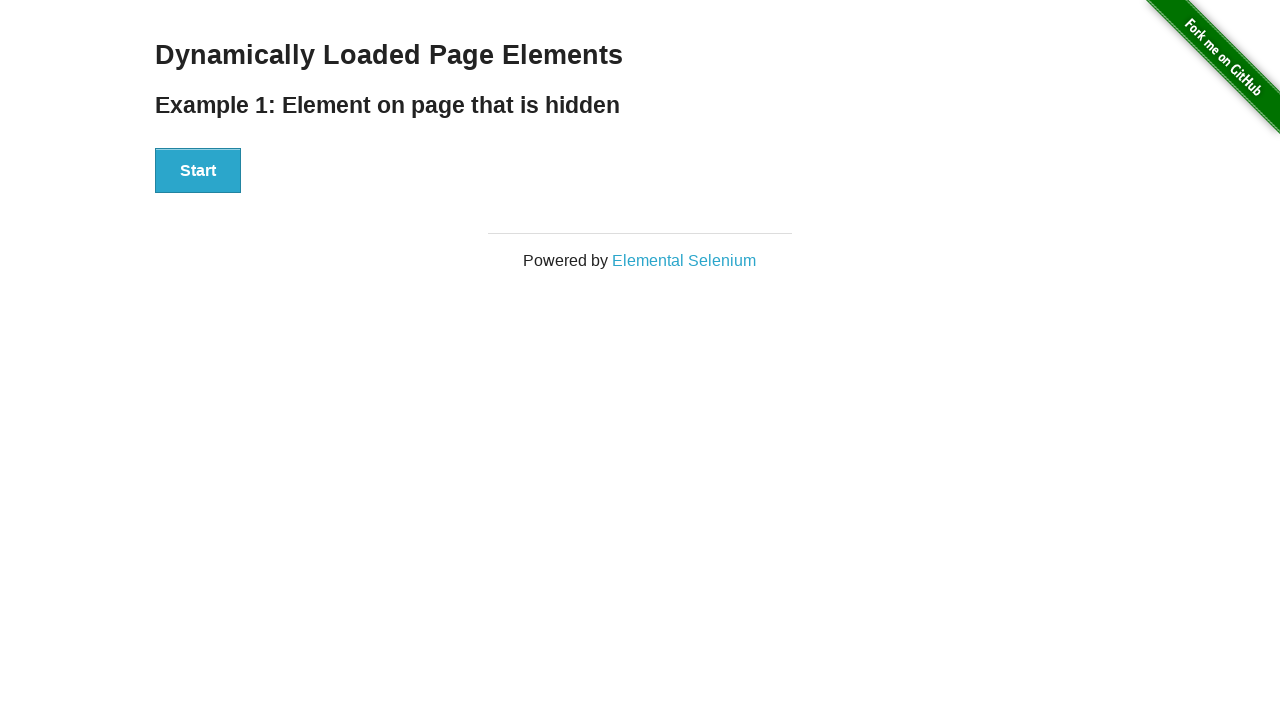

Clicked Start button to trigger dynamic loading at (198, 171) on button:has-text('Start')
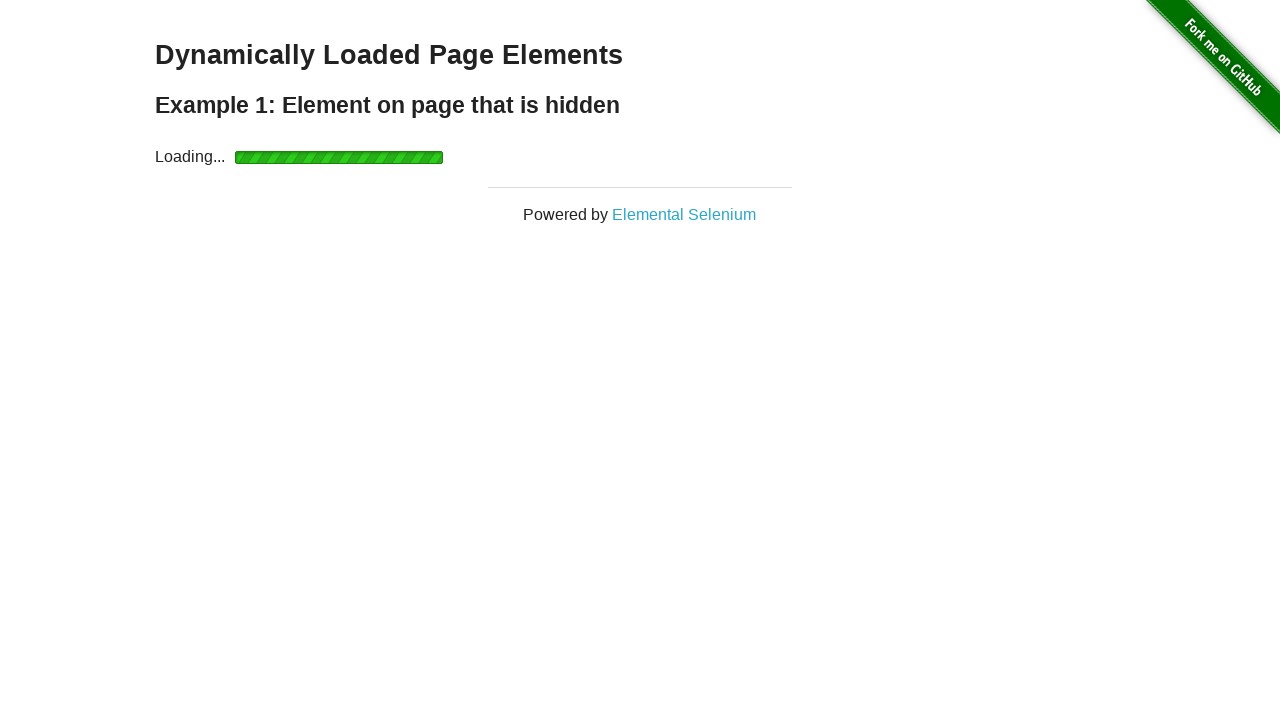

Loading indicator disappeared
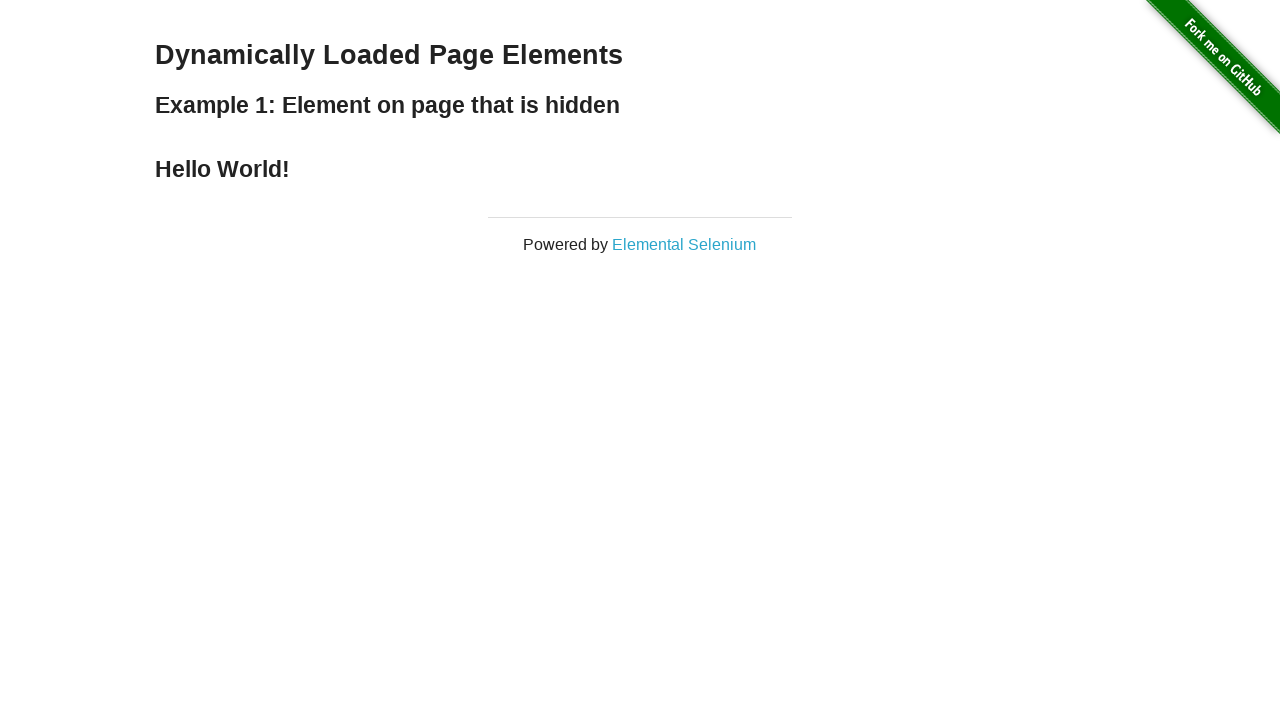

Result text appeared after loading completed
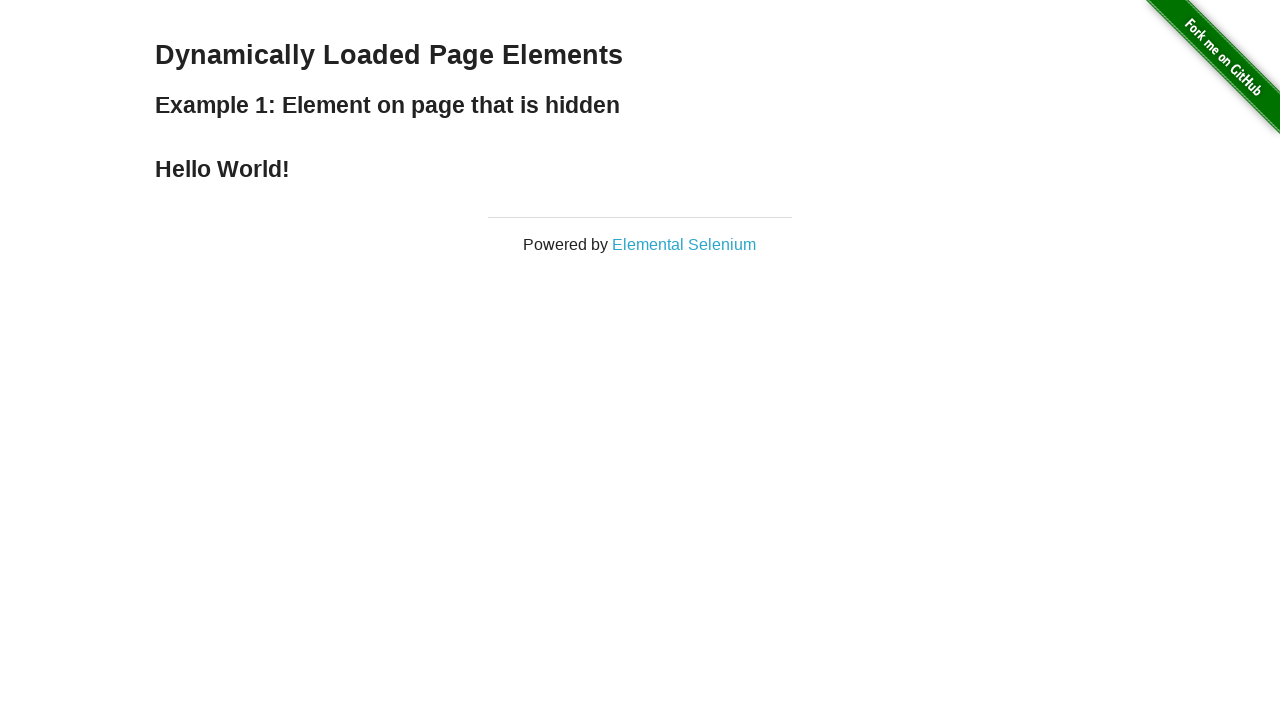

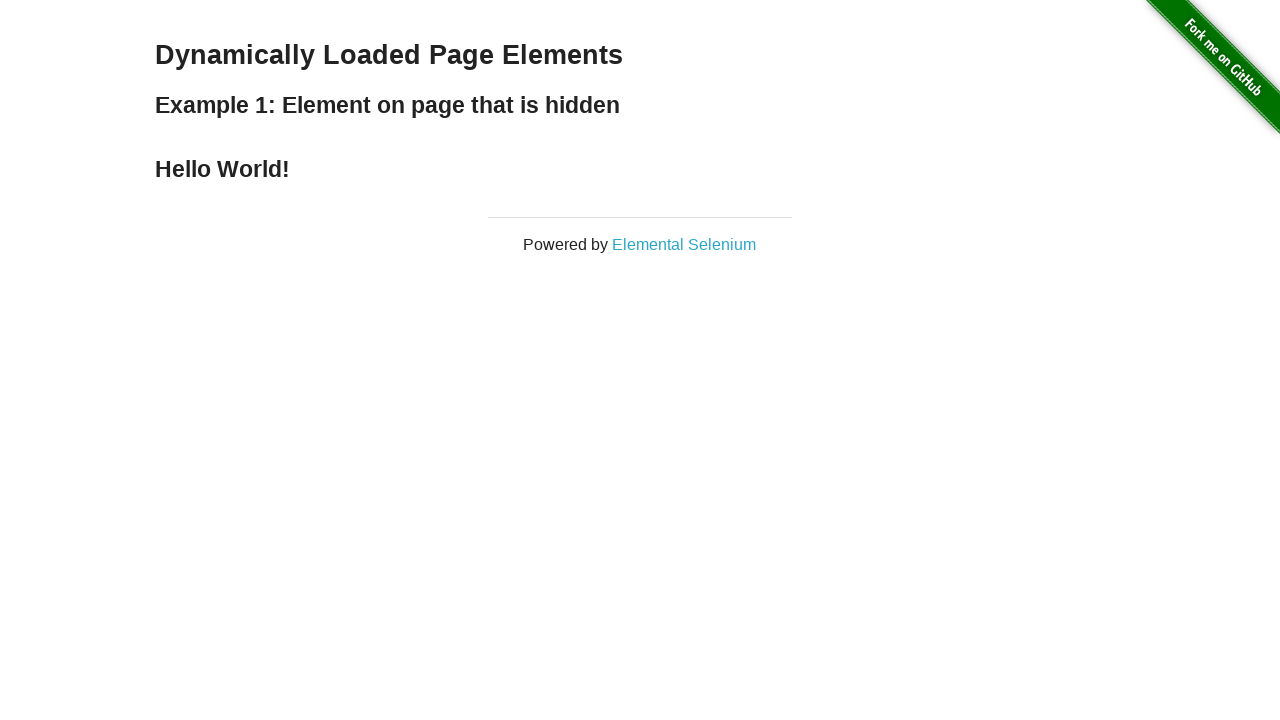